Tests drag and drop functionality by dragging column B to column A position

Starting URL: https://the-internet.herokuapp.com/drag_and_drop

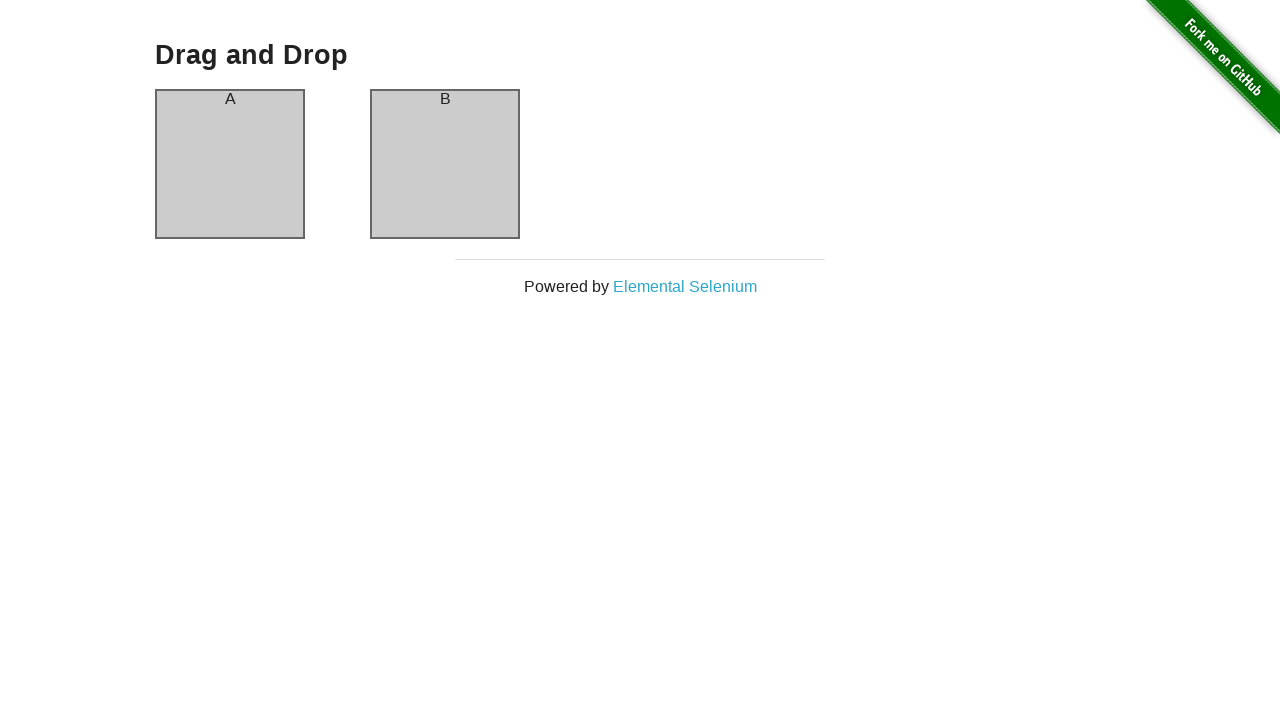

Located column B element
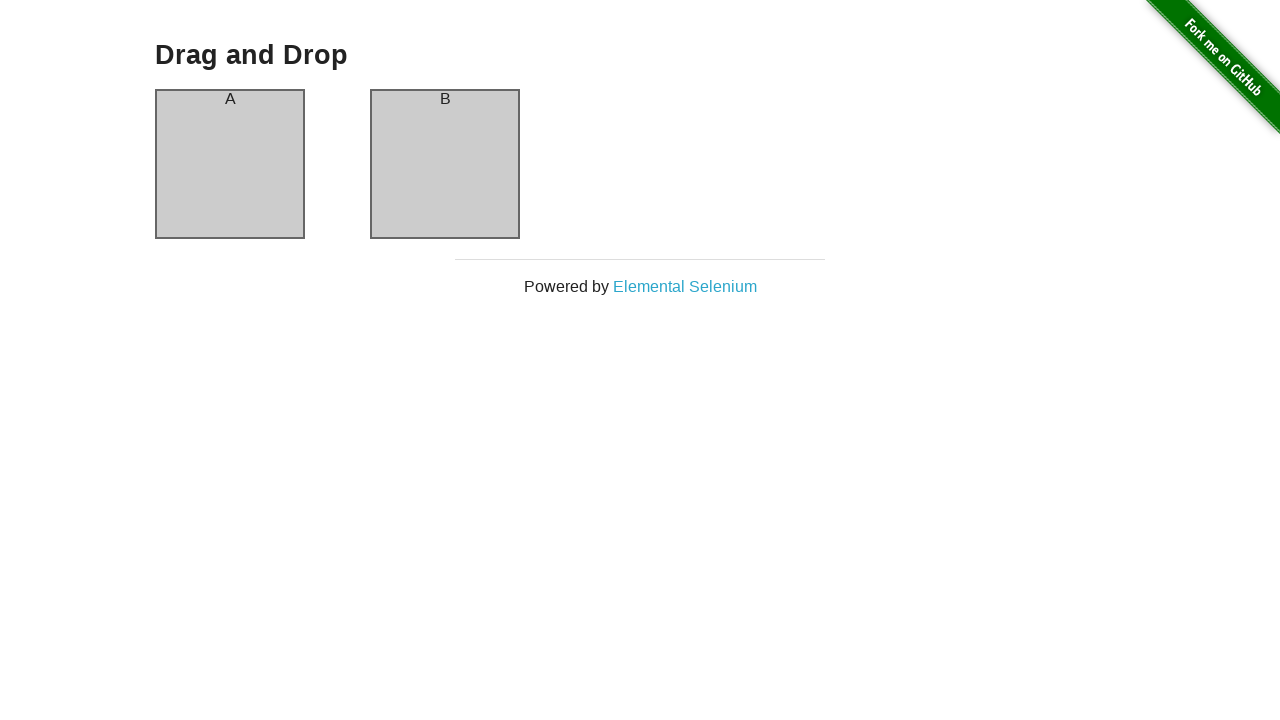

Located column A element
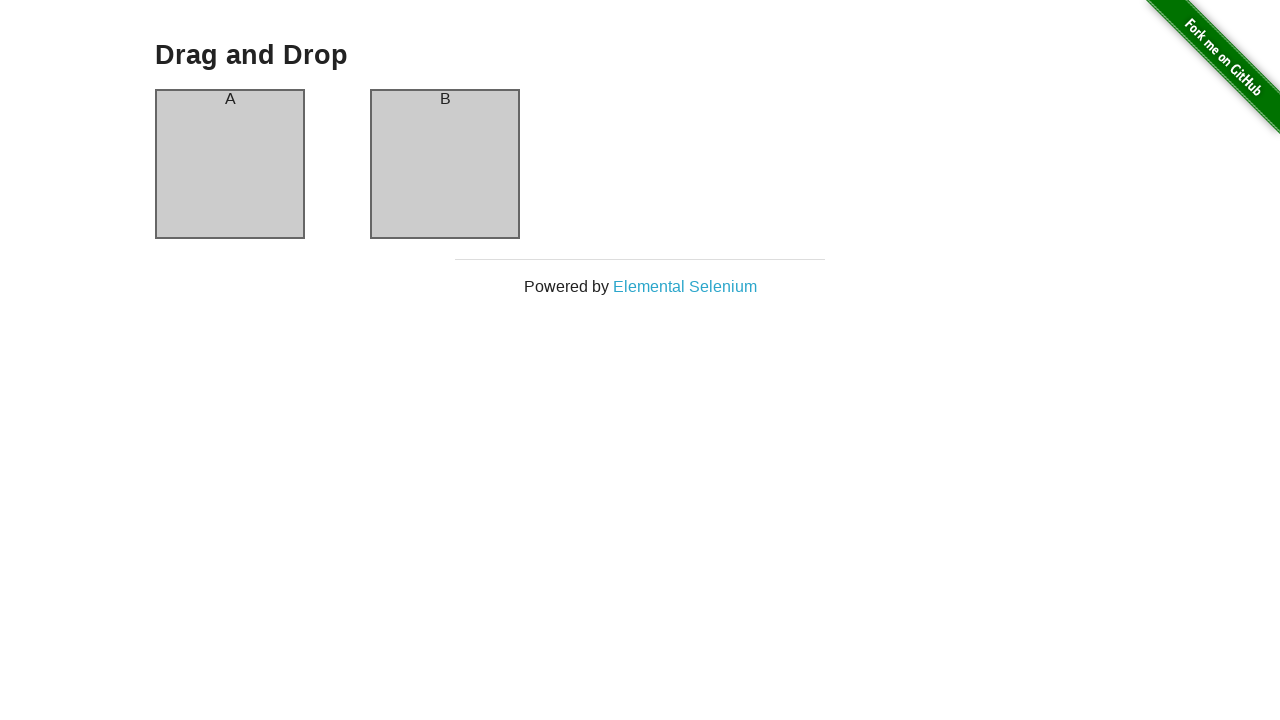

Dragged column B to column A position at (230, 164)
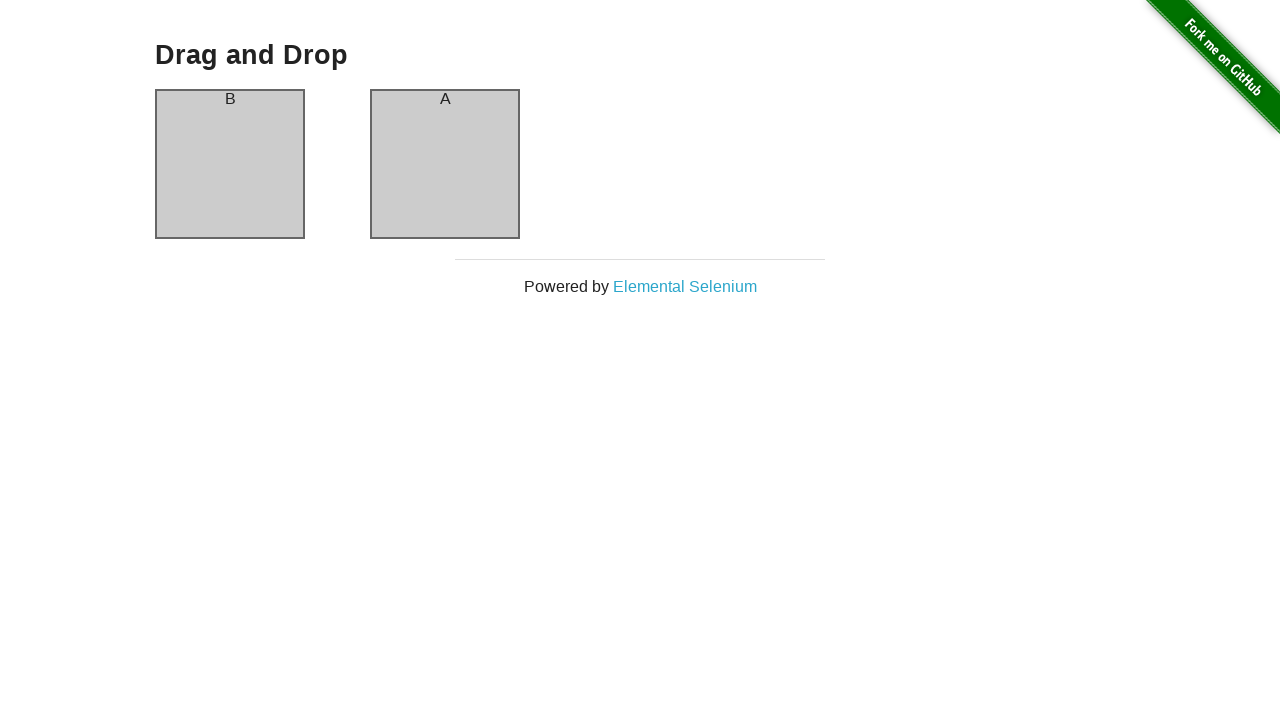

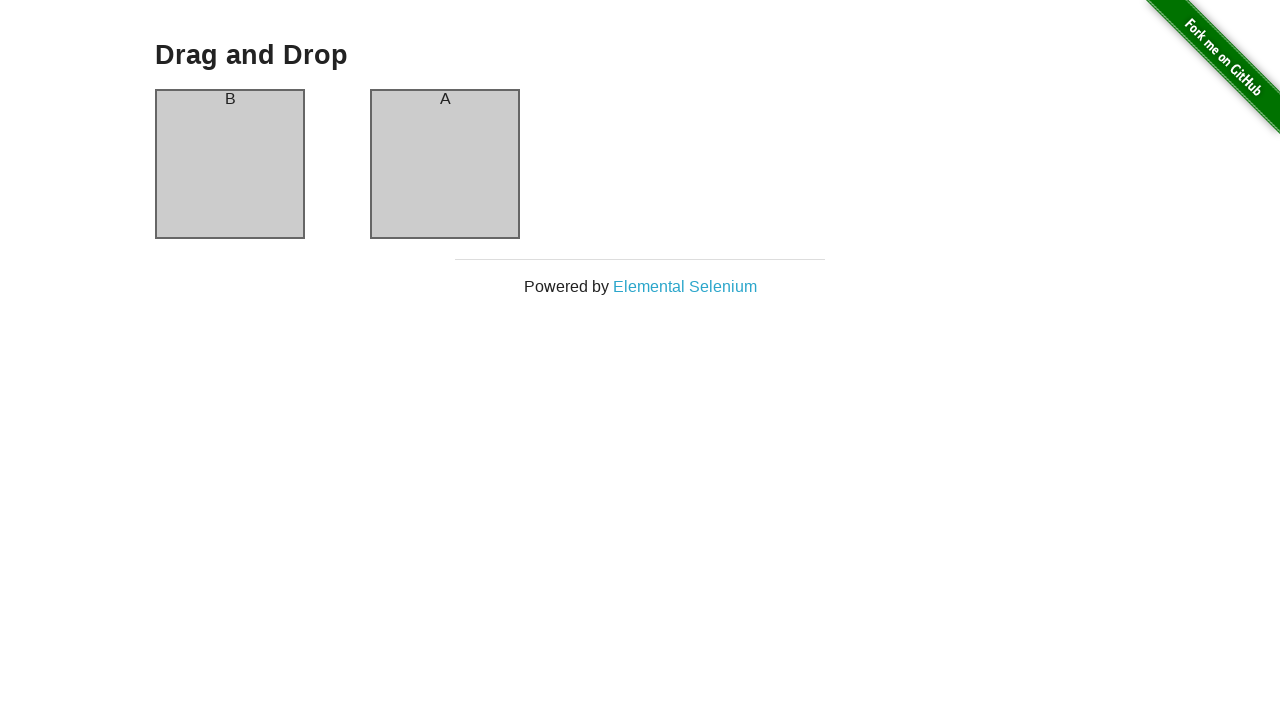